Tests selecting all checkboxes on the page, then refreshes and selects only specific checkboxes based on value attribute

Starting URL: https://automationfc.github.io/multiple-fields/

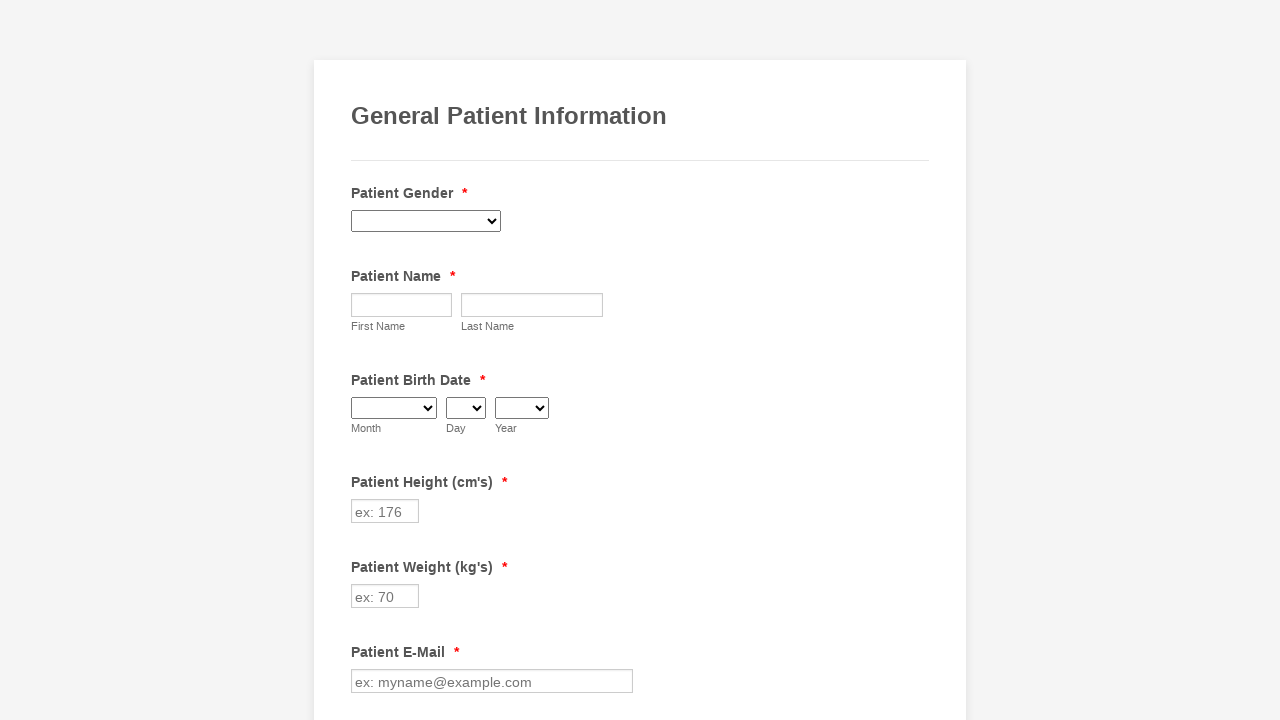

Located all checkboxes on the page
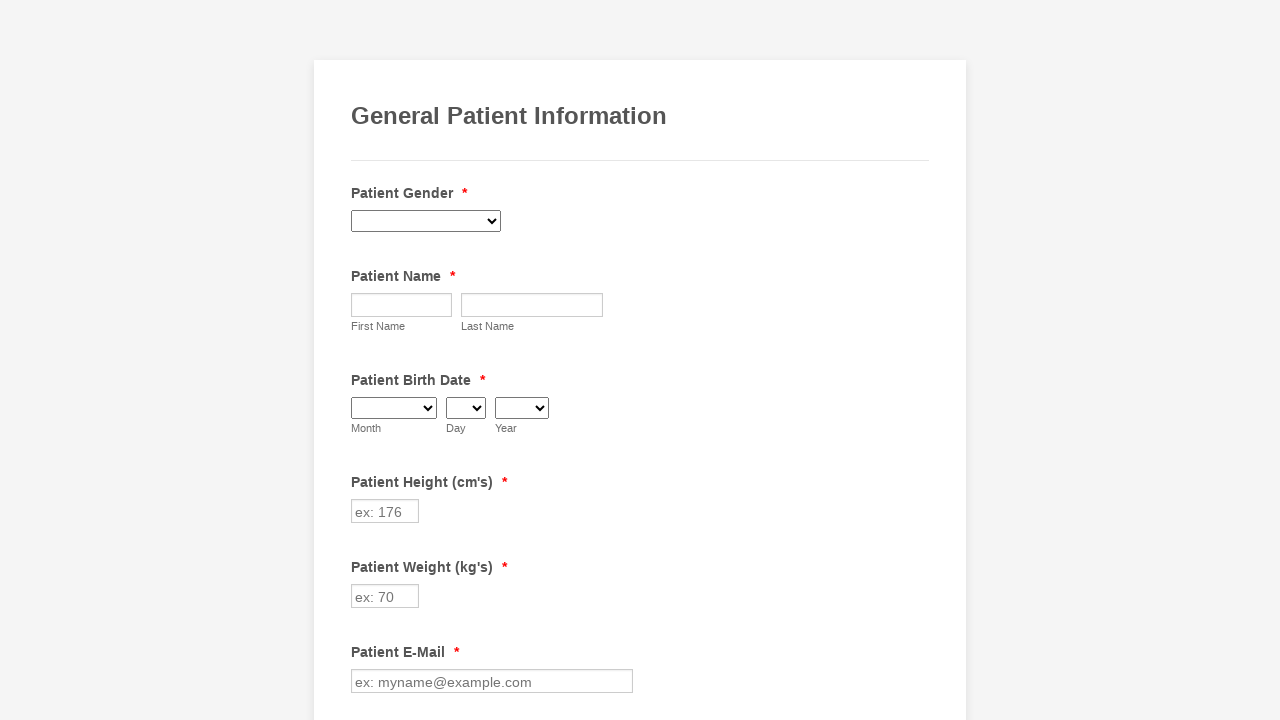

Clicked unchecked checkbox at index 0 at (362, 360) on div.form-input-wide input[type='checkbox'] >> nth=0
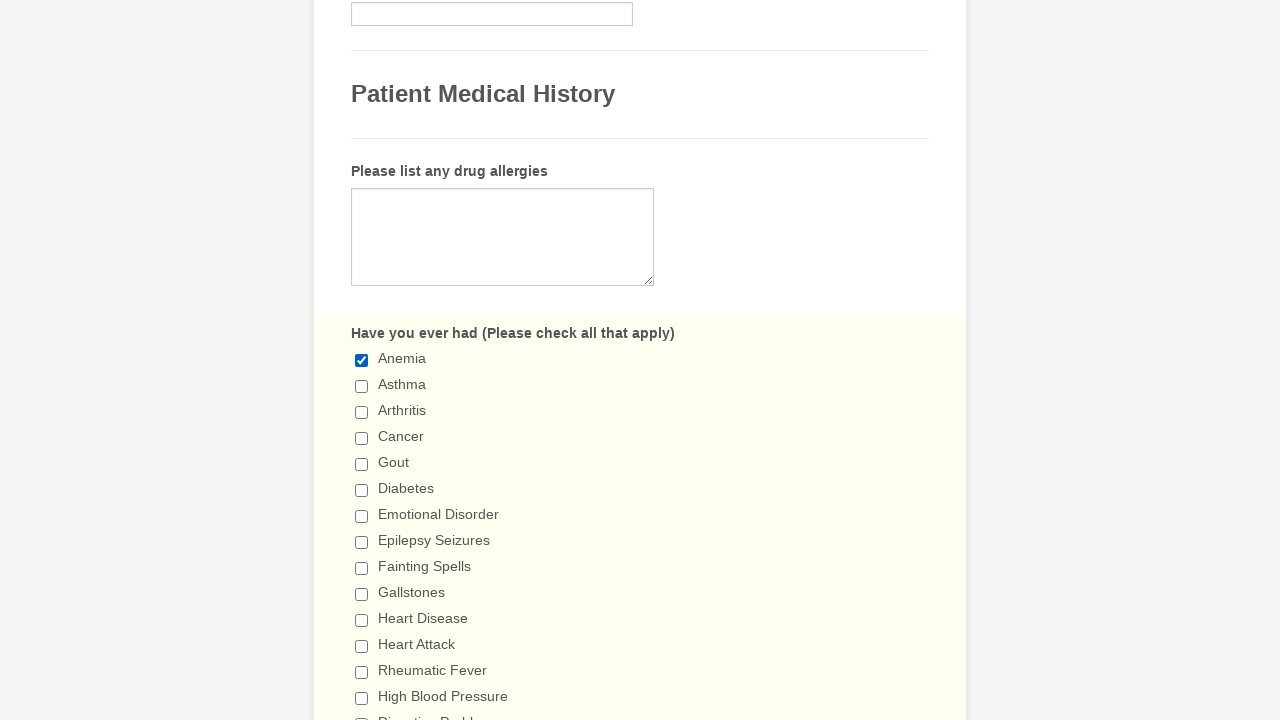

Clicked unchecked checkbox at index 1 at (362, 386) on div.form-input-wide input[type='checkbox'] >> nth=1
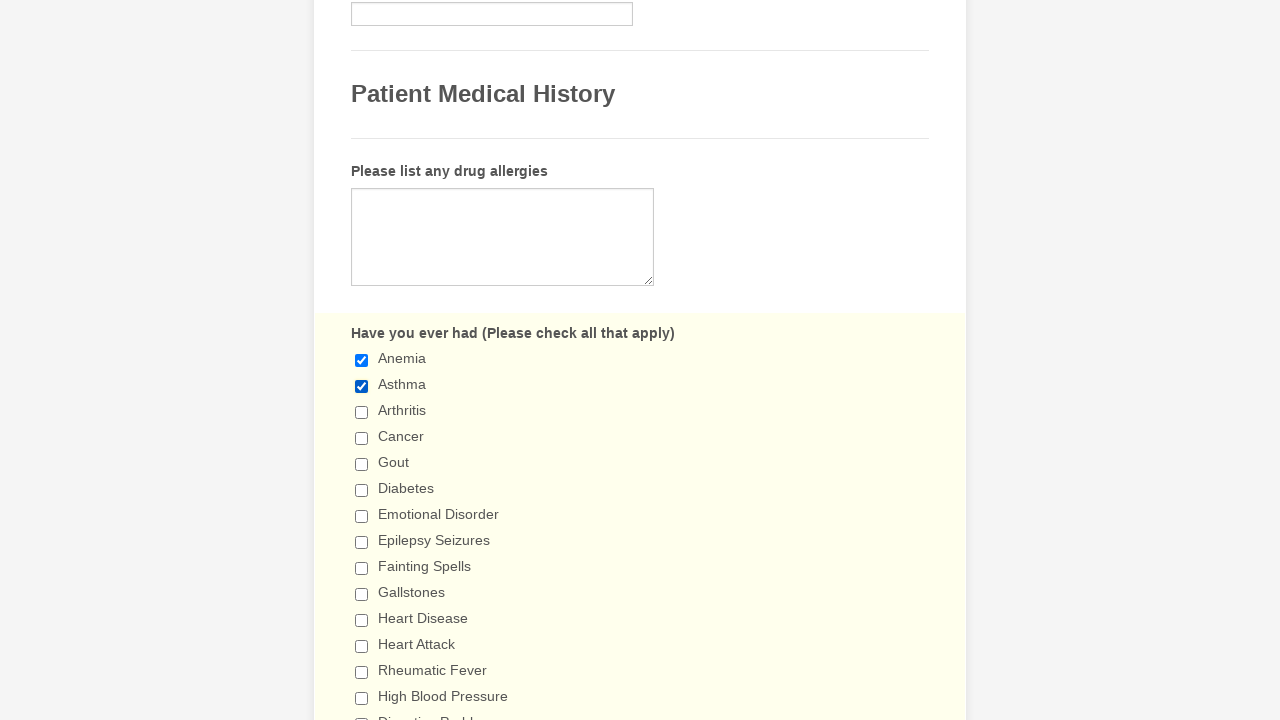

Clicked unchecked checkbox at index 2 at (362, 412) on div.form-input-wide input[type='checkbox'] >> nth=2
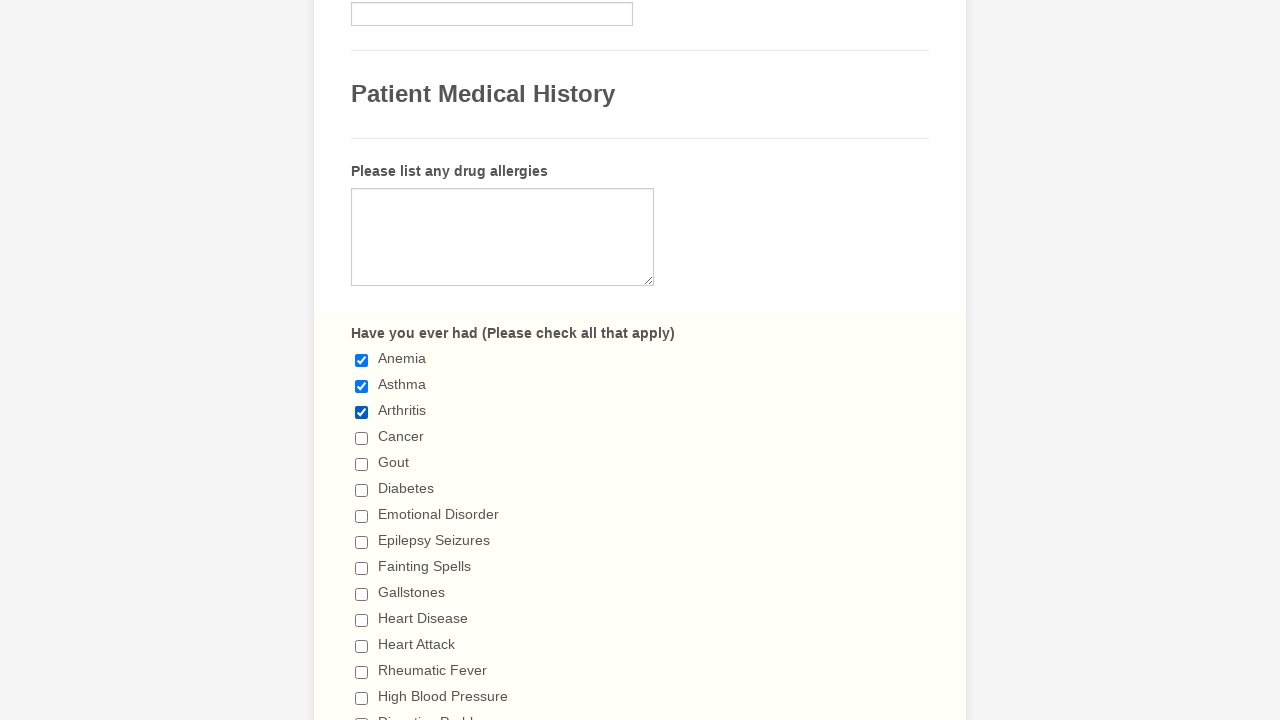

Clicked unchecked checkbox at index 3 at (362, 438) on div.form-input-wide input[type='checkbox'] >> nth=3
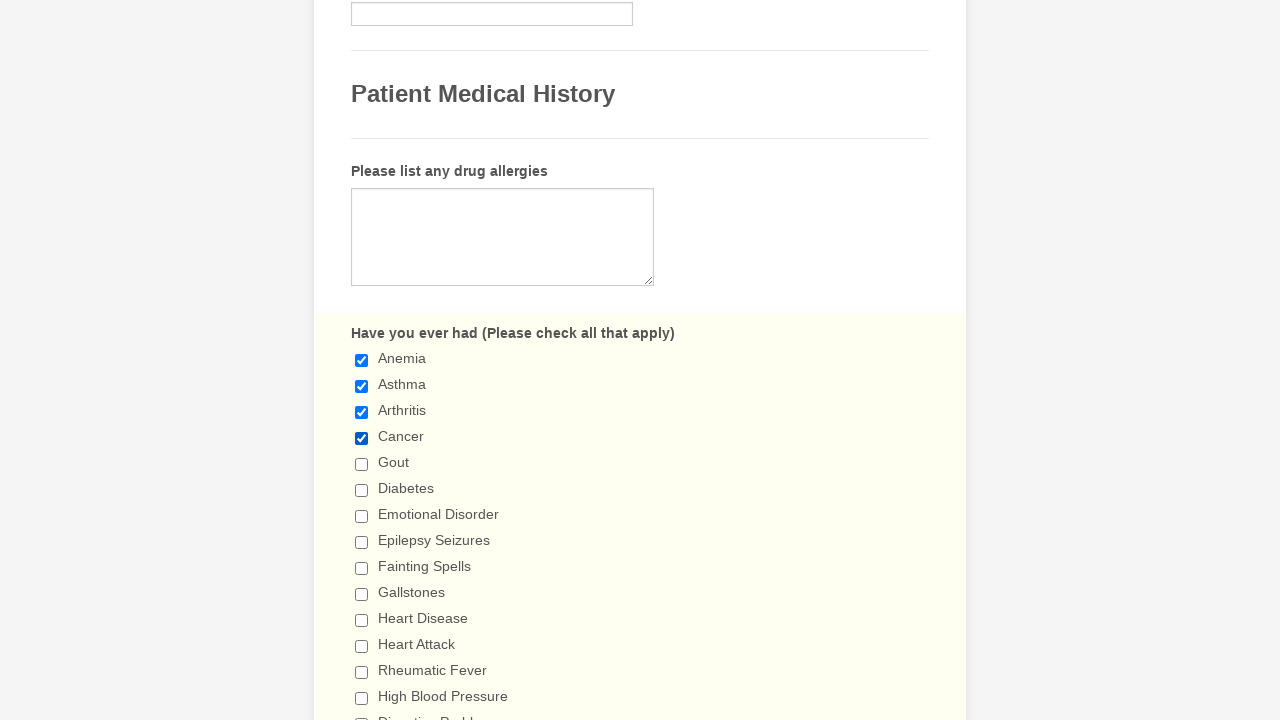

Clicked unchecked checkbox at index 4 at (362, 464) on div.form-input-wide input[type='checkbox'] >> nth=4
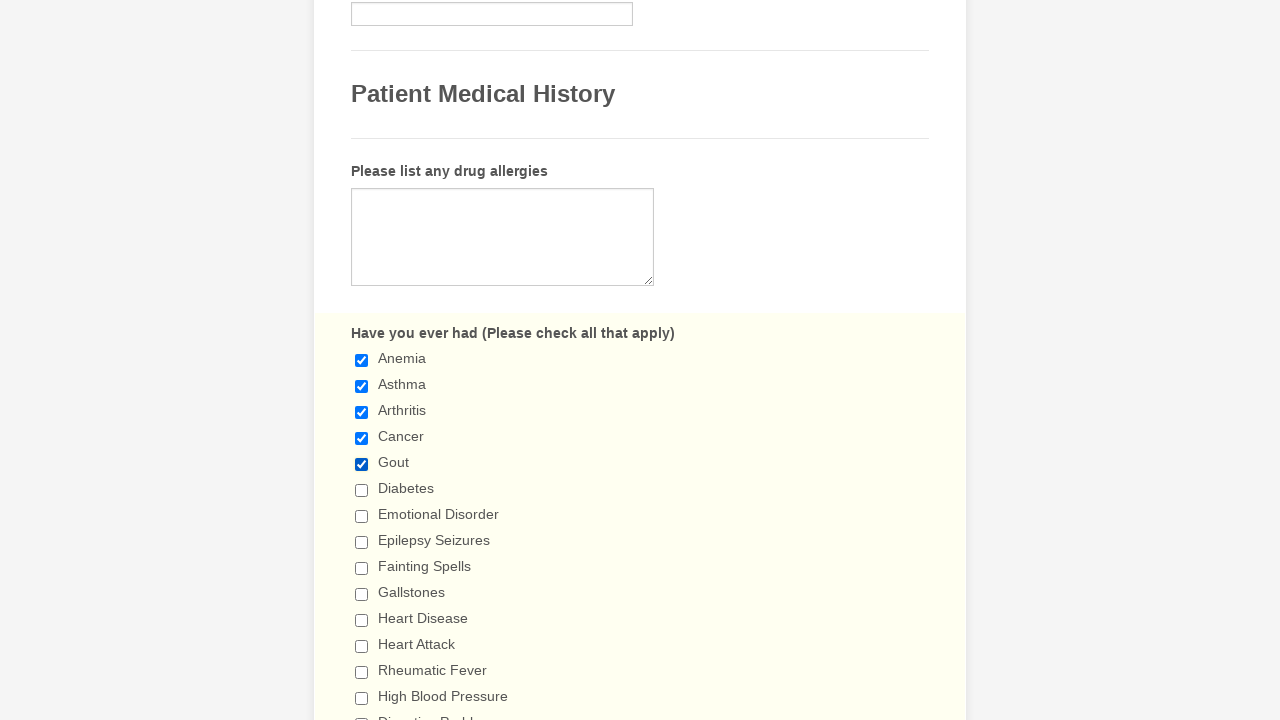

Clicked unchecked checkbox at index 5 at (362, 490) on div.form-input-wide input[type='checkbox'] >> nth=5
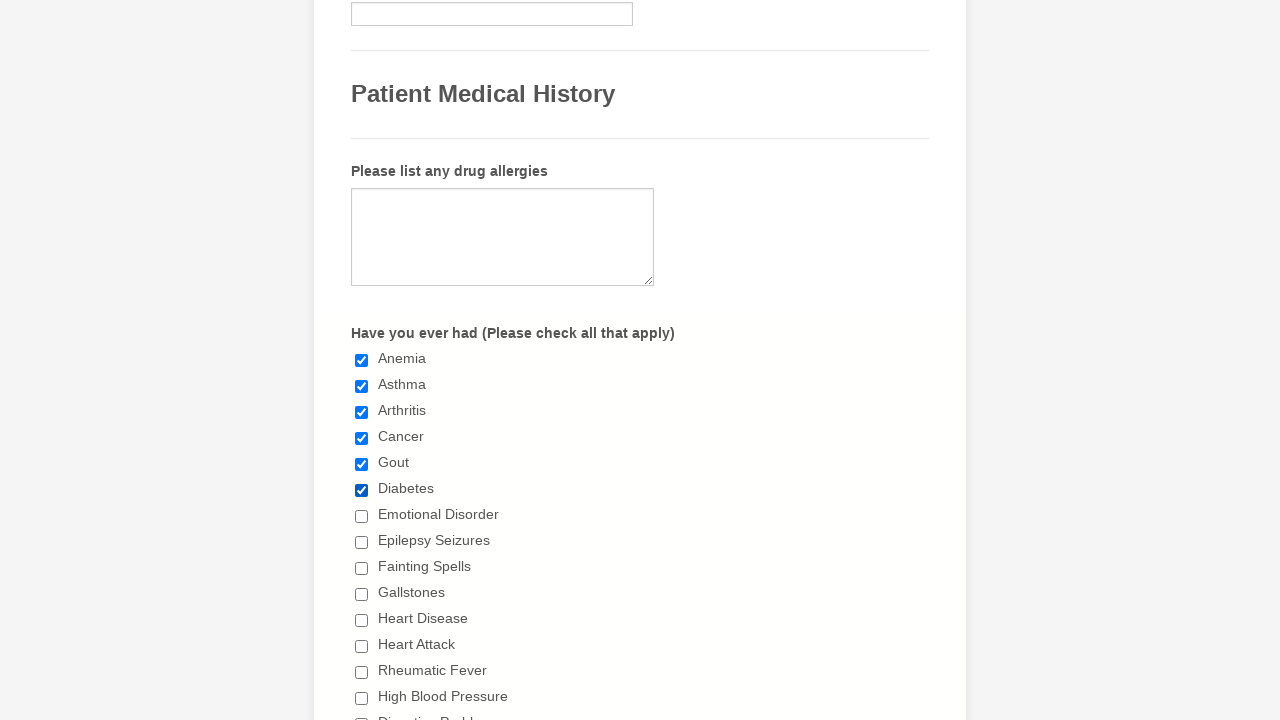

Clicked unchecked checkbox at index 6 at (362, 516) on div.form-input-wide input[type='checkbox'] >> nth=6
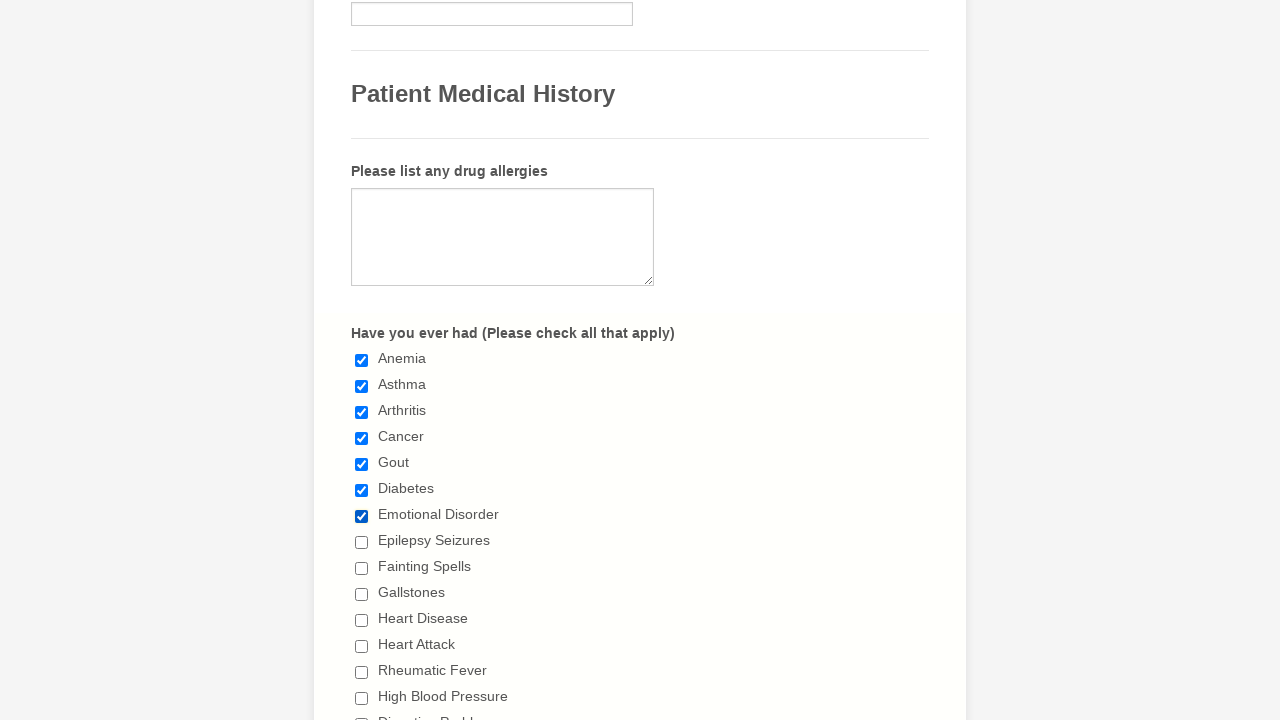

Clicked unchecked checkbox at index 7 at (362, 542) on div.form-input-wide input[type='checkbox'] >> nth=7
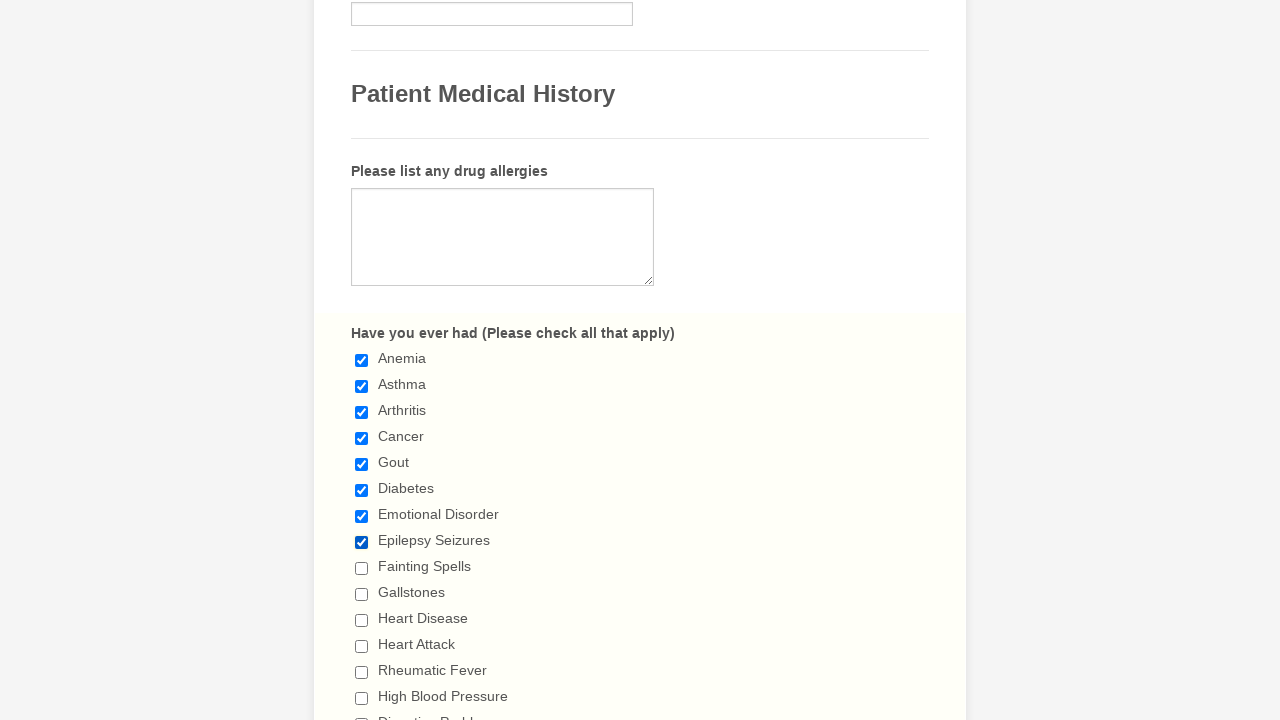

Clicked unchecked checkbox at index 8 at (362, 568) on div.form-input-wide input[type='checkbox'] >> nth=8
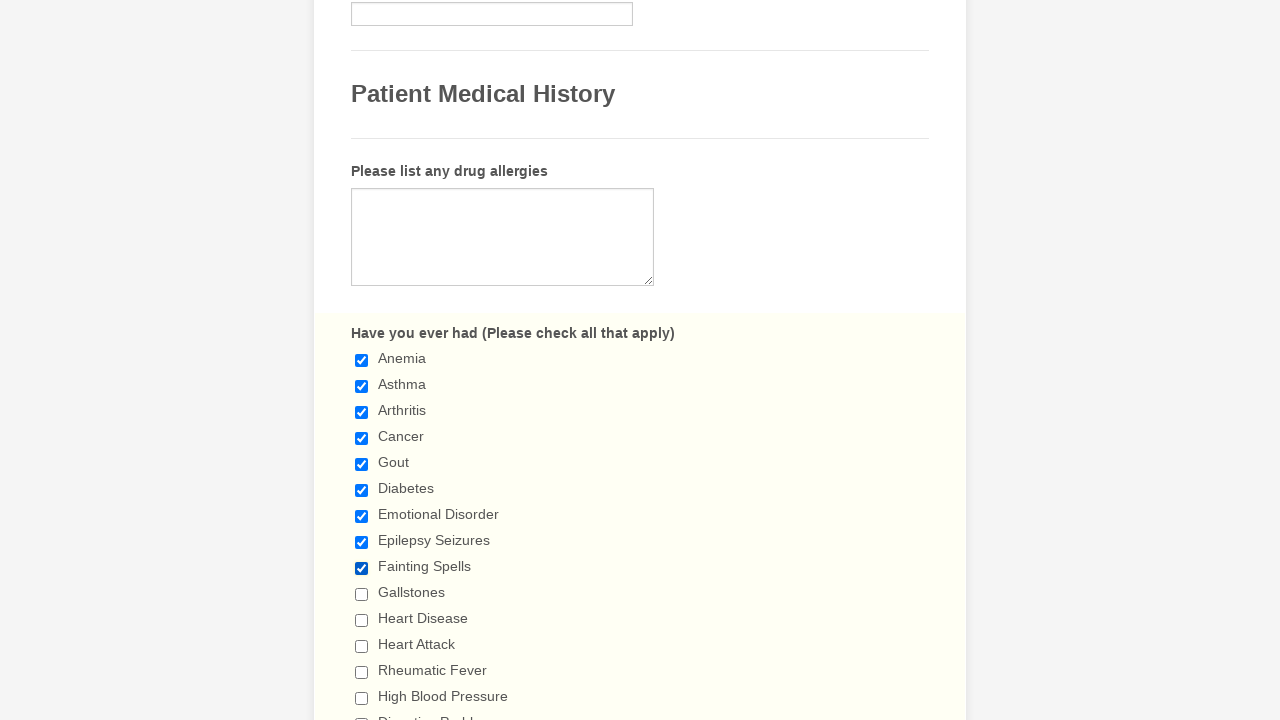

Clicked unchecked checkbox at index 9 at (362, 594) on div.form-input-wide input[type='checkbox'] >> nth=9
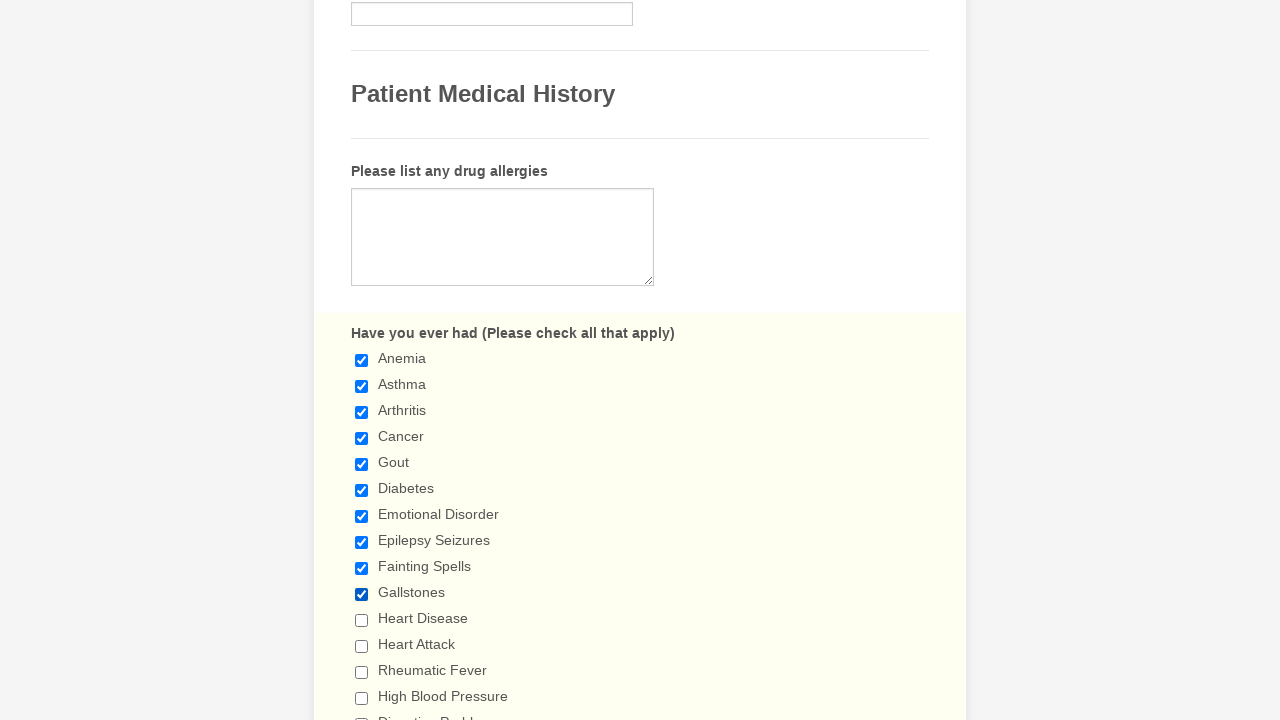

Clicked unchecked checkbox at index 10 at (362, 620) on div.form-input-wide input[type='checkbox'] >> nth=10
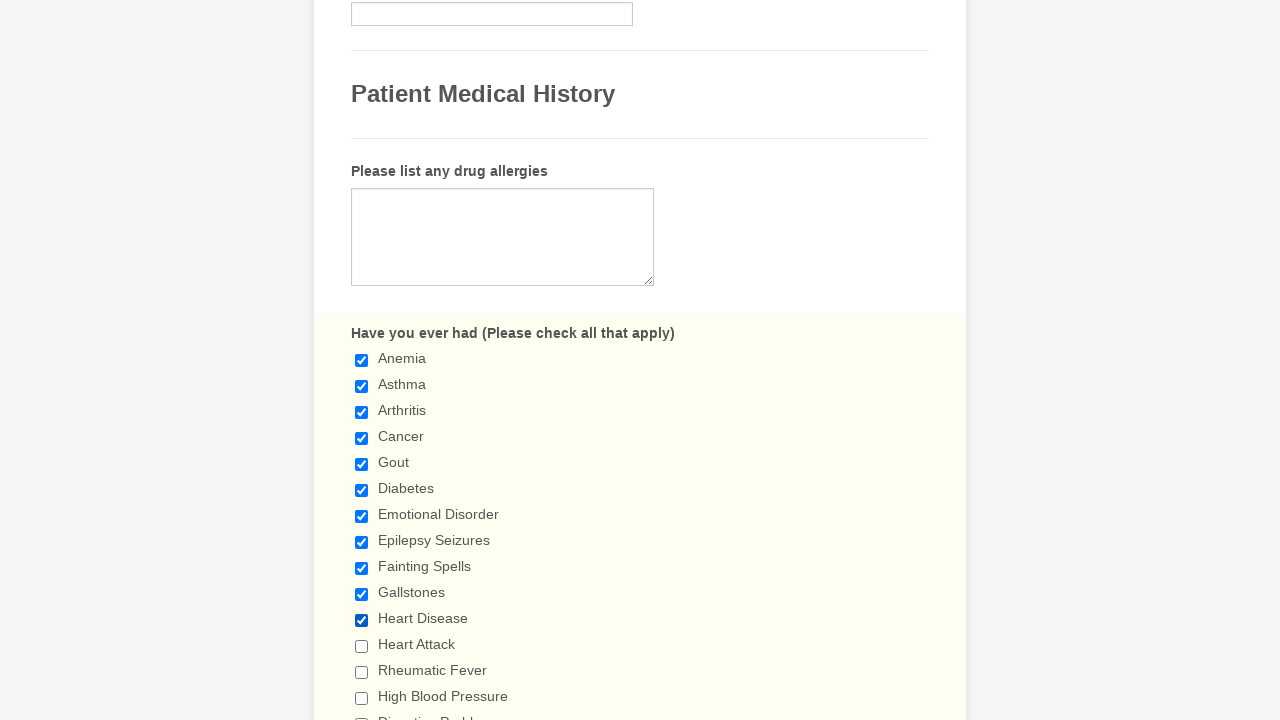

Clicked unchecked checkbox at index 11 at (362, 646) on div.form-input-wide input[type='checkbox'] >> nth=11
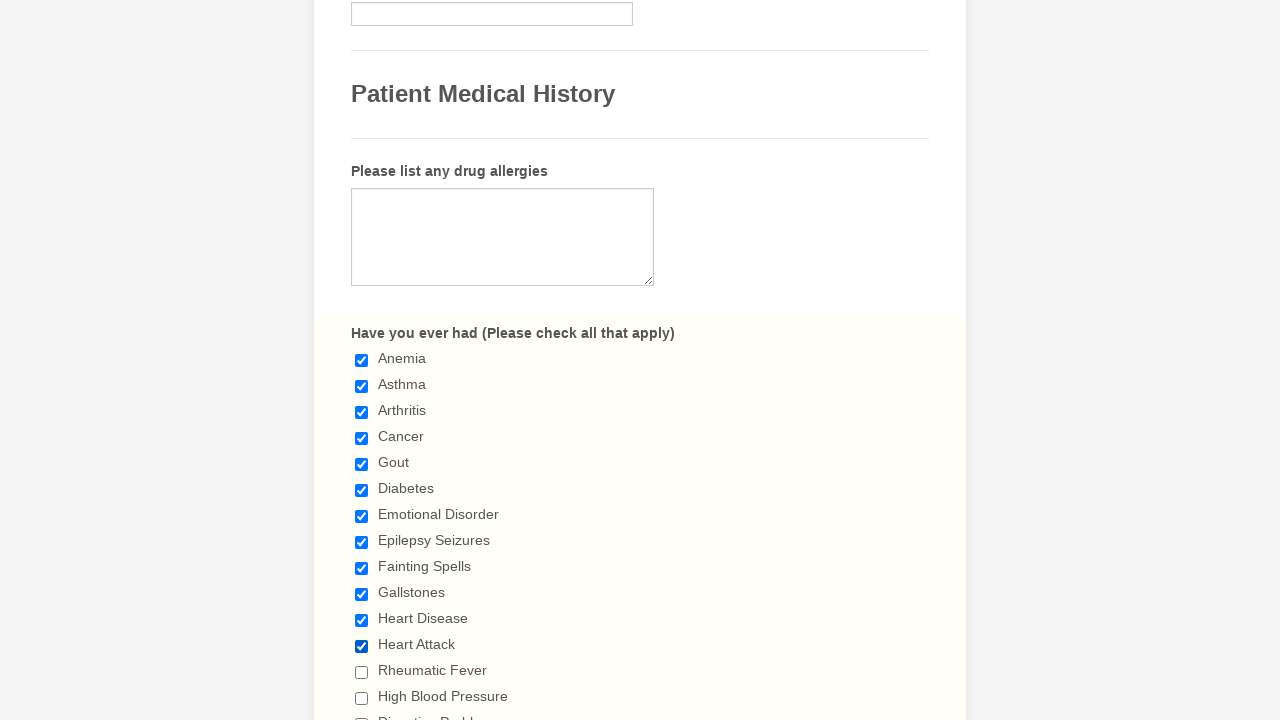

Clicked unchecked checkbox at index 12 at (362, 672) on div.form-input-wide input[type='checkbox'] >> nth=12
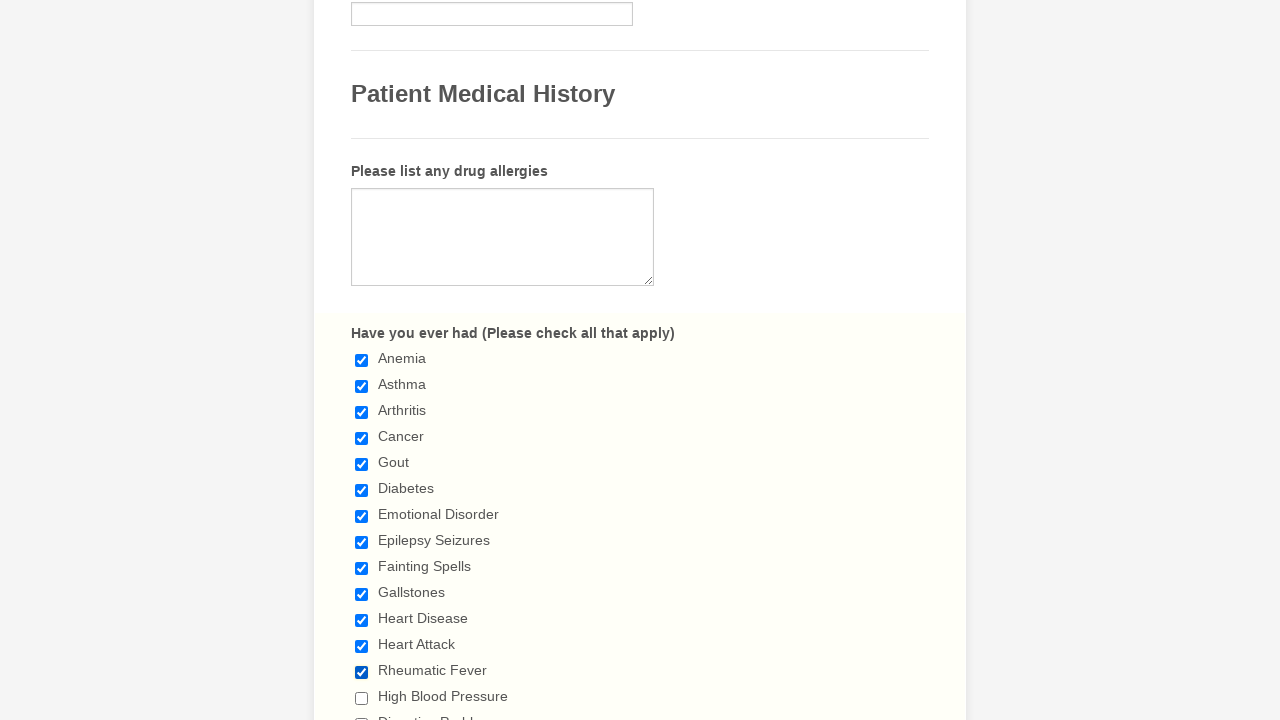

Clicked unchecked checkbox at index 13 at (362, 698) on div.form-input-wide input[type='checkbox'] >> nth=13
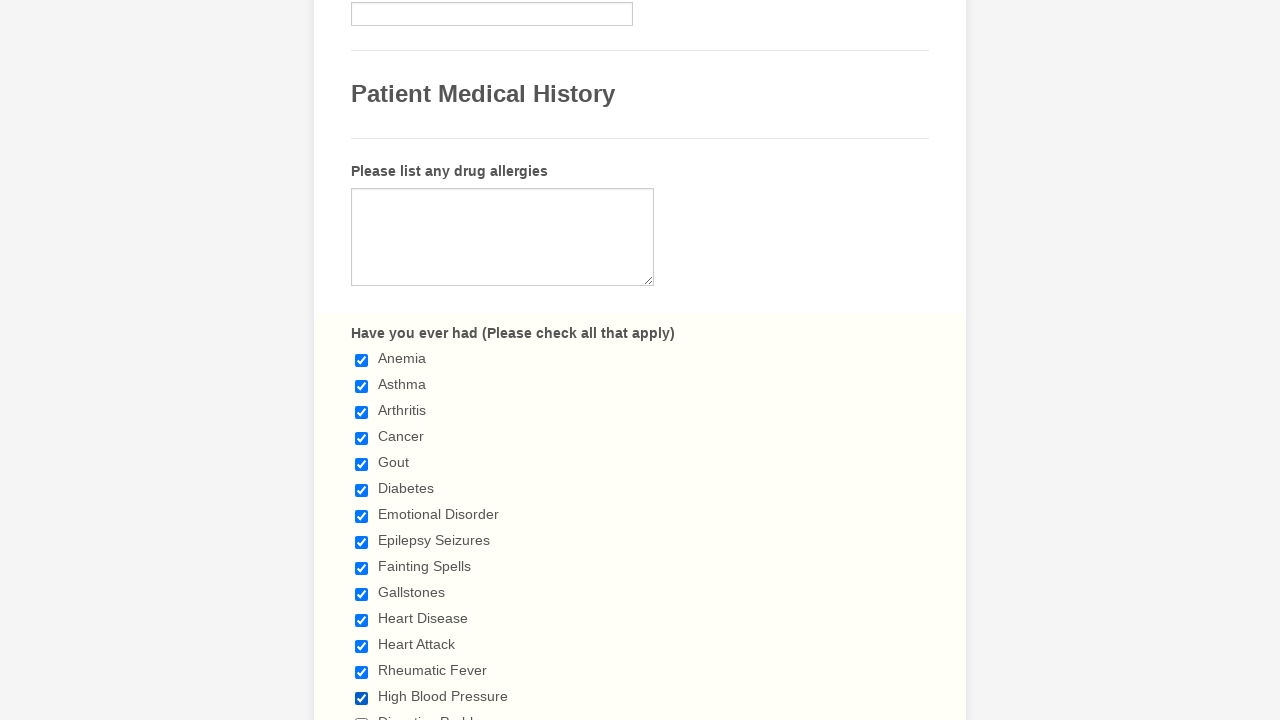

Clicked unchecked checkbox at index 14 at (362, 714) on div.form-input-wide input[type='checkbox'] >> nth=14
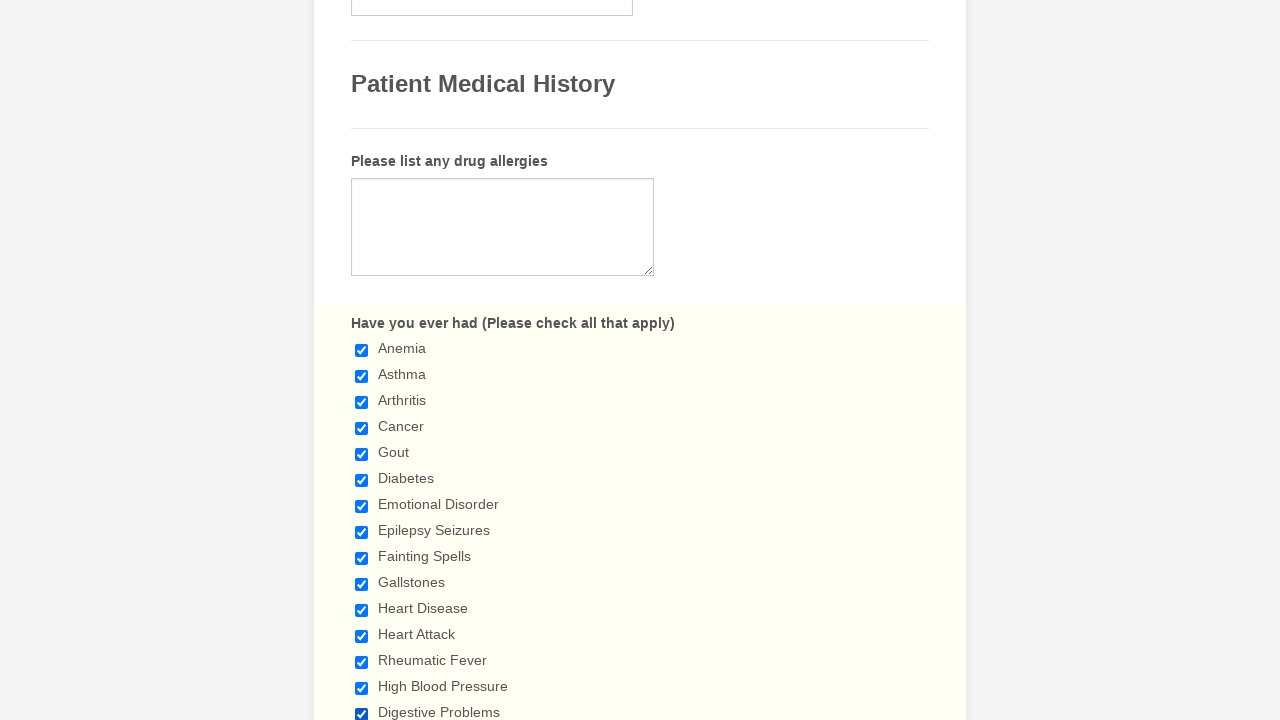

Clicked unchecked checkbox at index 15 at (362, 360) on div.form-input-wide input[type='checkbox'] >> nth=15
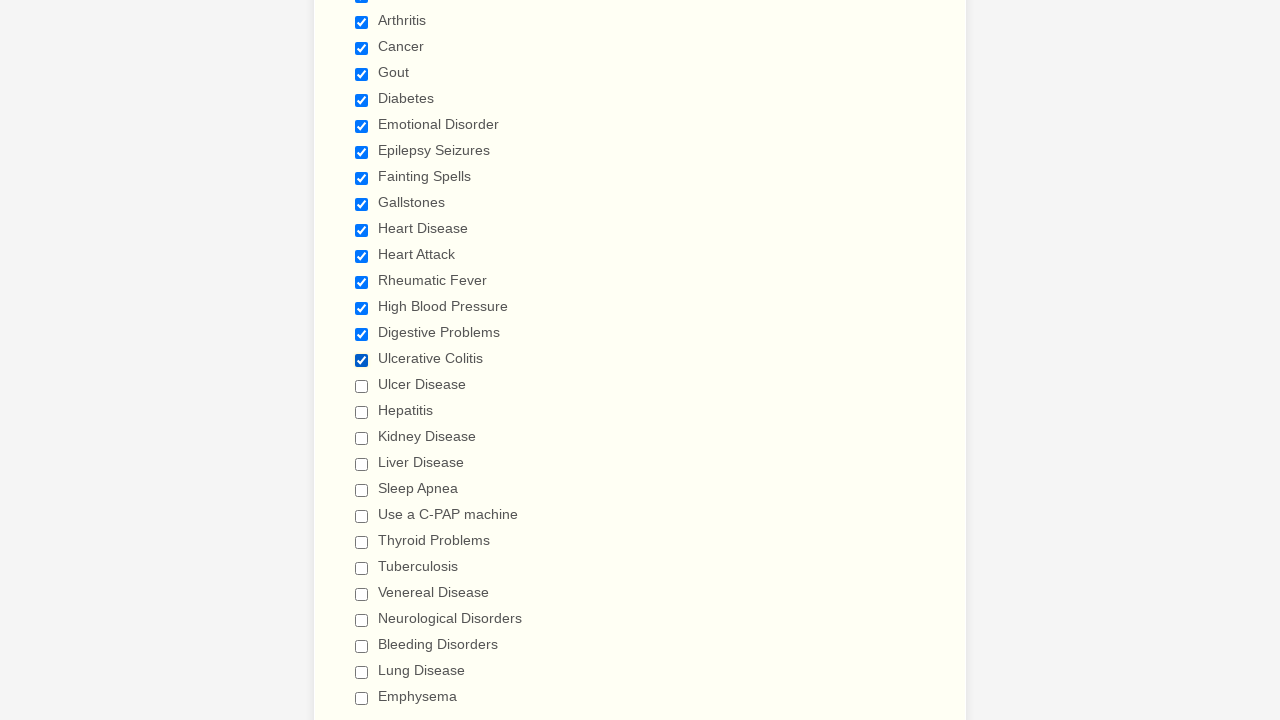

Clicked unchecked checkbox at index 16 at (362, 386) on div.form-input-wide input[type='checkbox'] >> nth=16
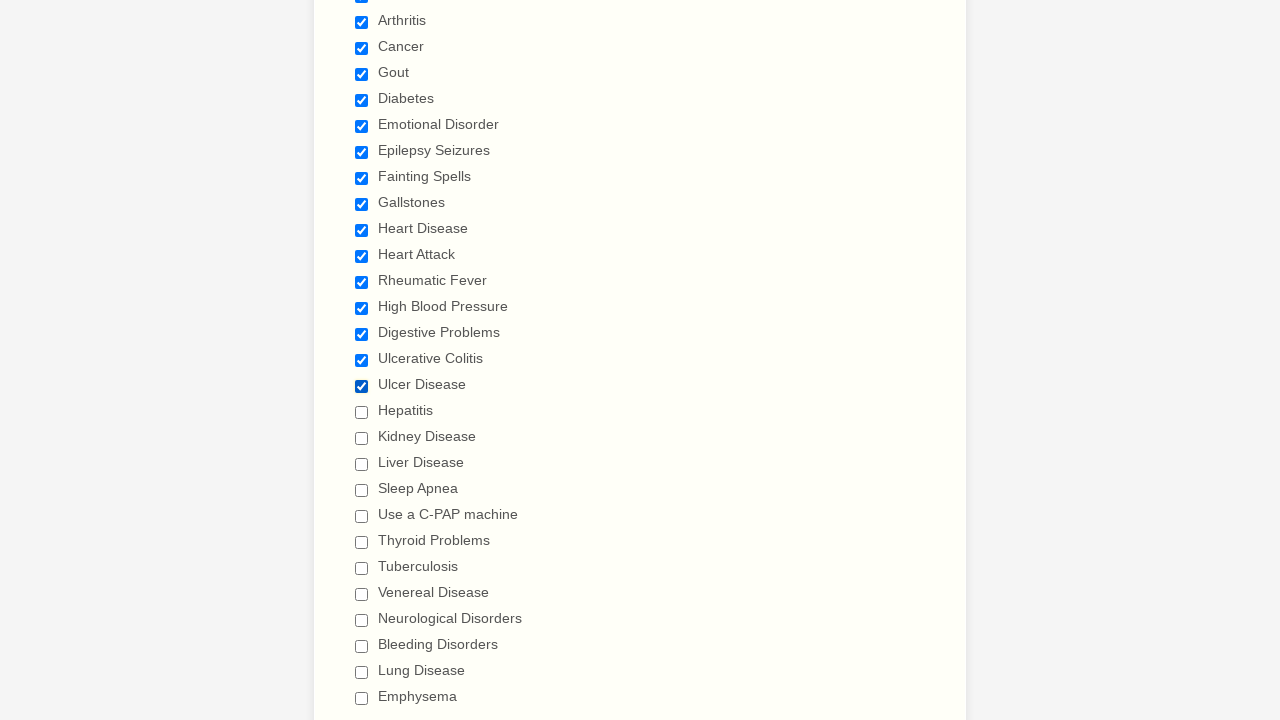

Clicked unchecked checkbox at index 17 at (362, 412) on div.form-input-wide input[type='checkbox'] >> nth=17
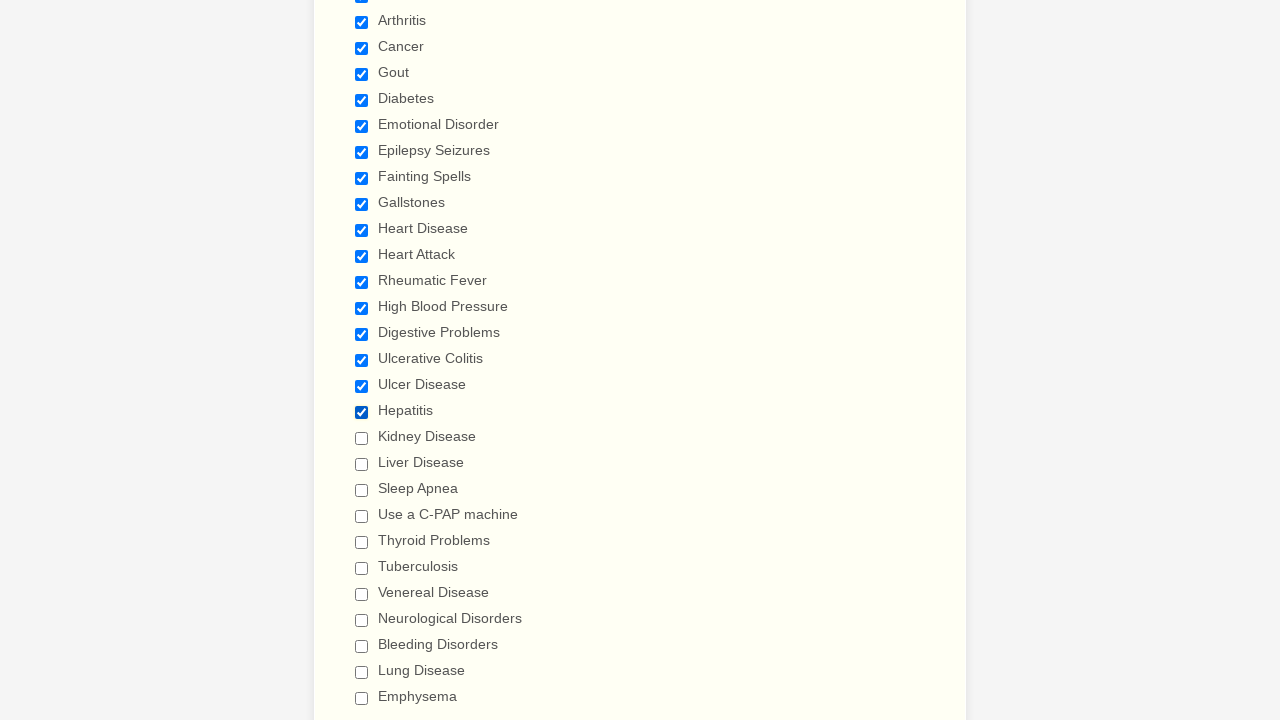

Clicked unchecked checkbox at index 18 at (362, 438) on div.form-input-wide input[type='checkbox'] >> nth=18
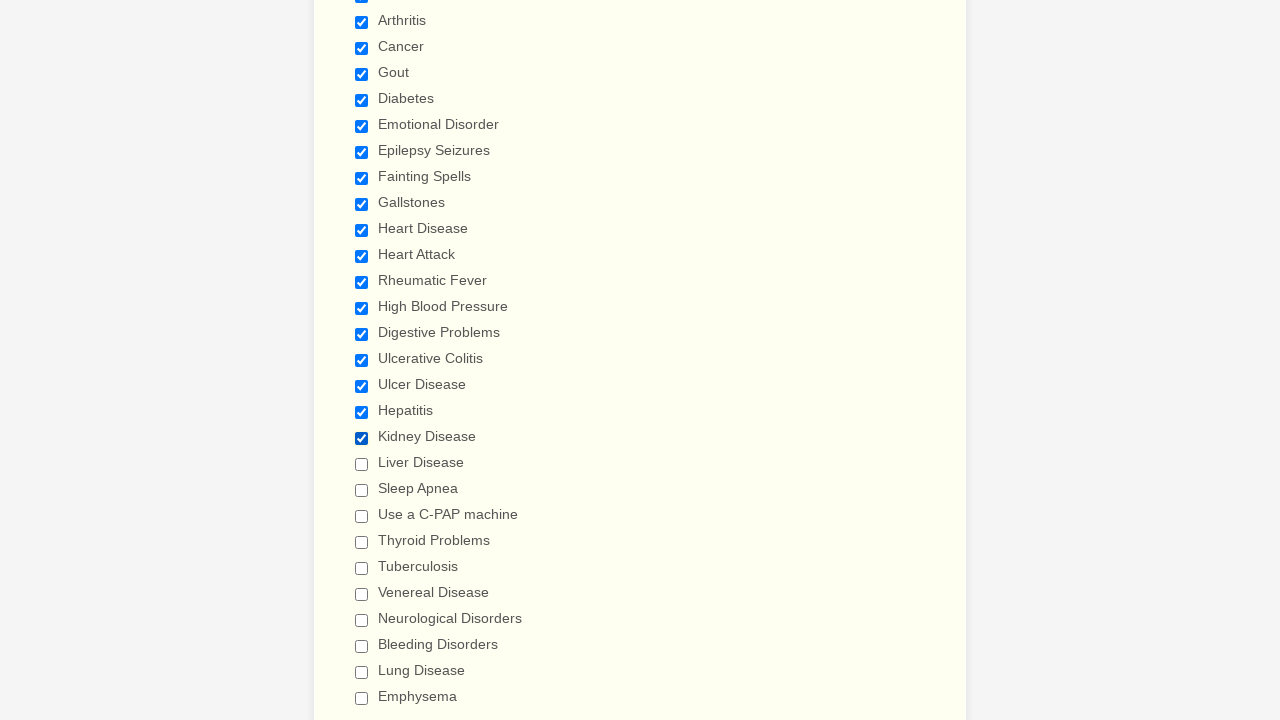

Clicked unchecked checkbox at index 19 at (362, 464) on div.form-input-wide input[type='checkbox'] >> nth=19
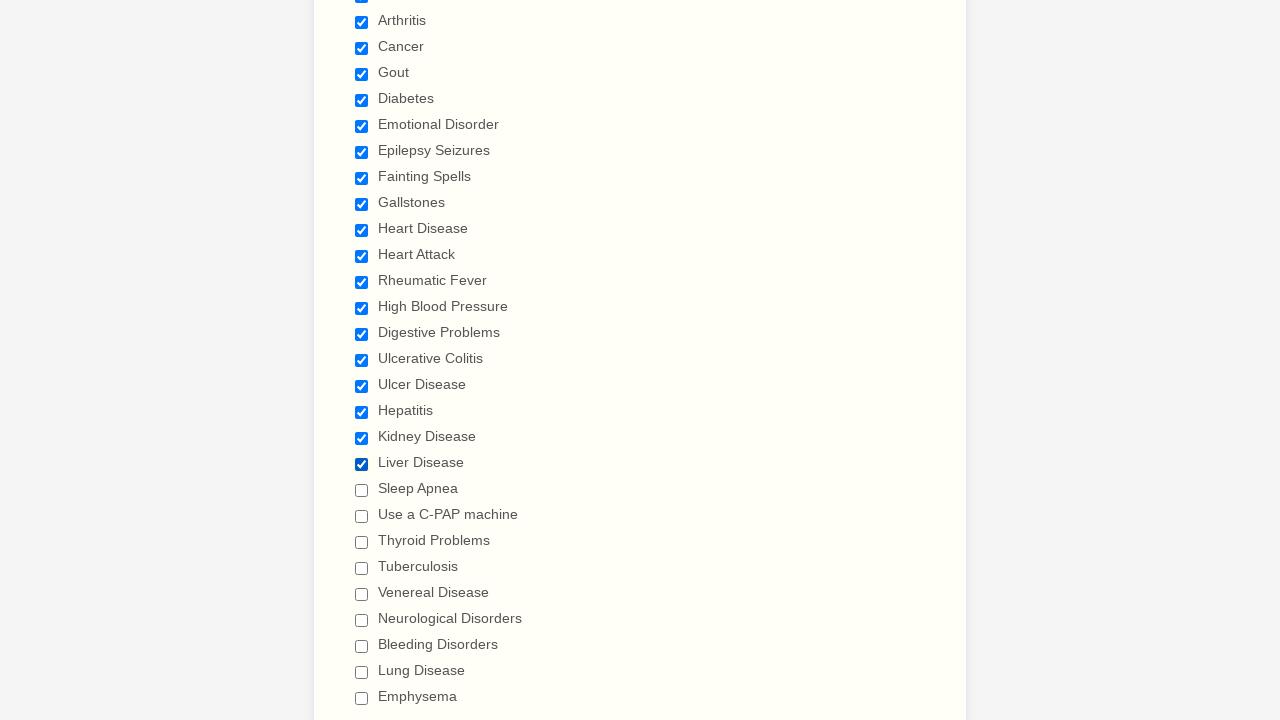

Clicked unchecked checkbox at index 20 at (362, 490) on div.form-input-wide input[type='checkbox'] >> nth=20
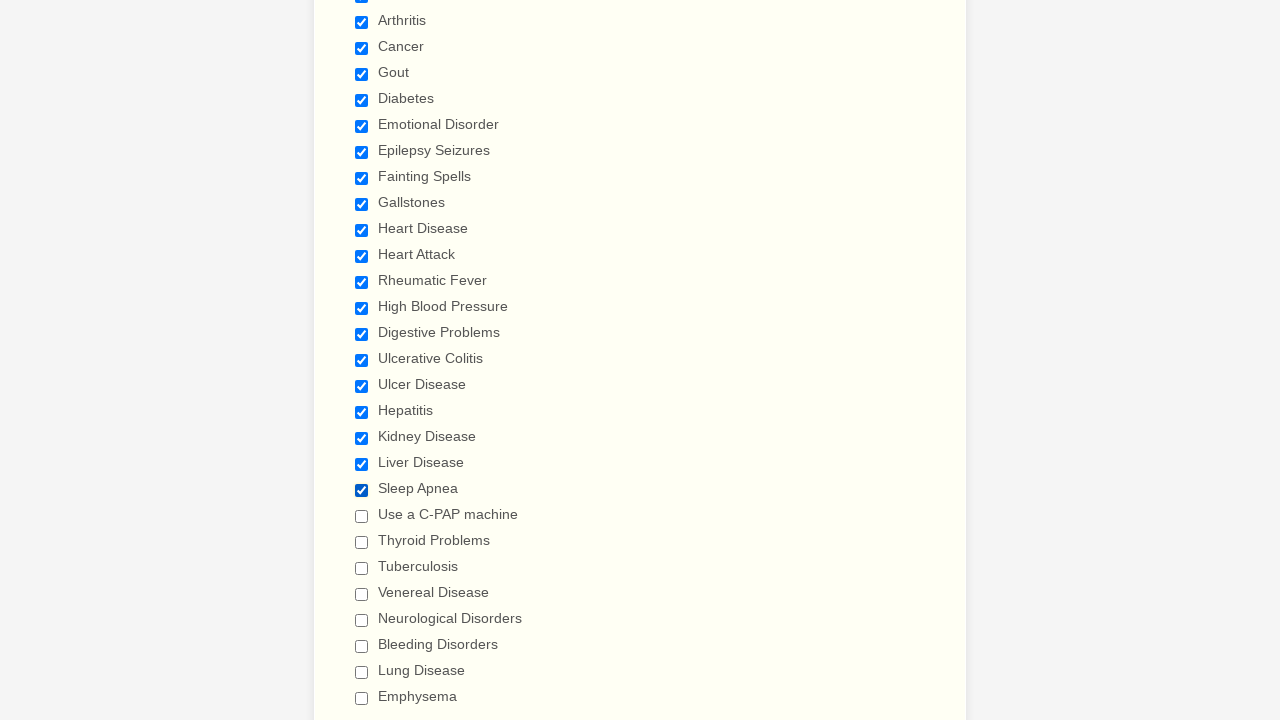

Clicked unchecked checkbox at index 21 at (362, 516) on div.form-input-wide input[type='checkbox'] >> nth=21
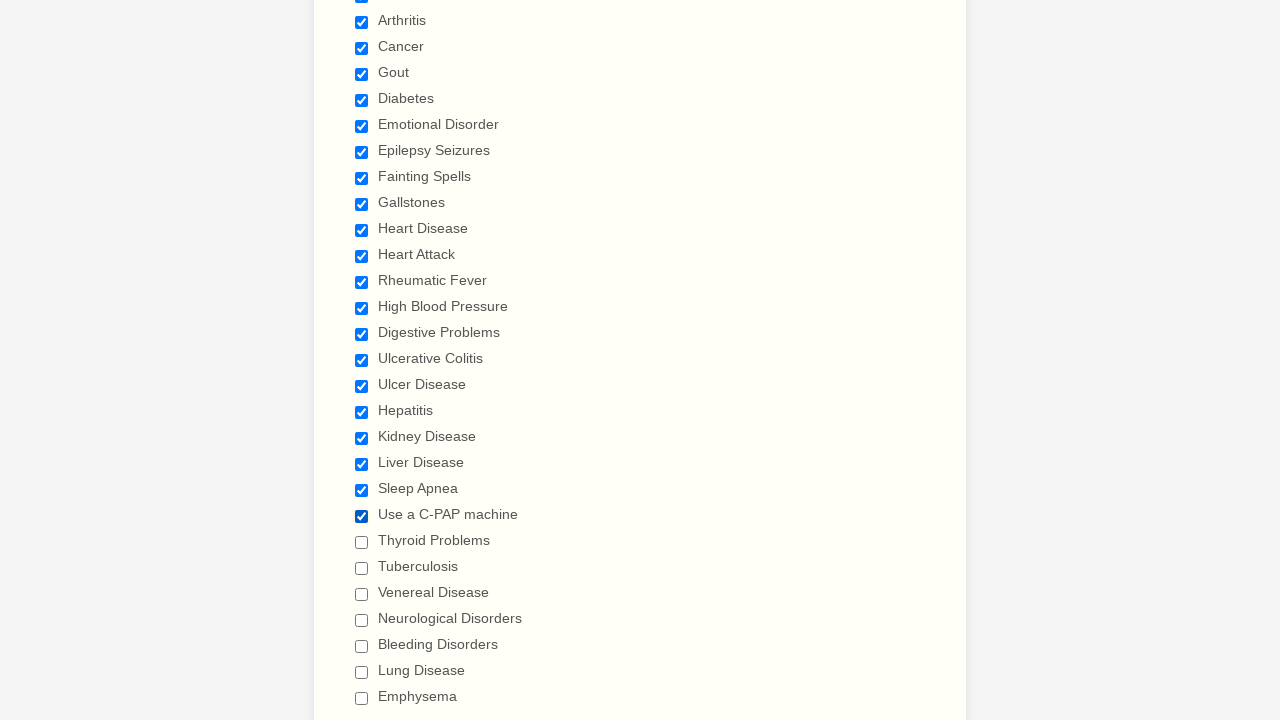

Clicked unchecked checkbox at index 22 at (362, 542) on div.form-input-wide input[type='checkbox'] >> nth=22
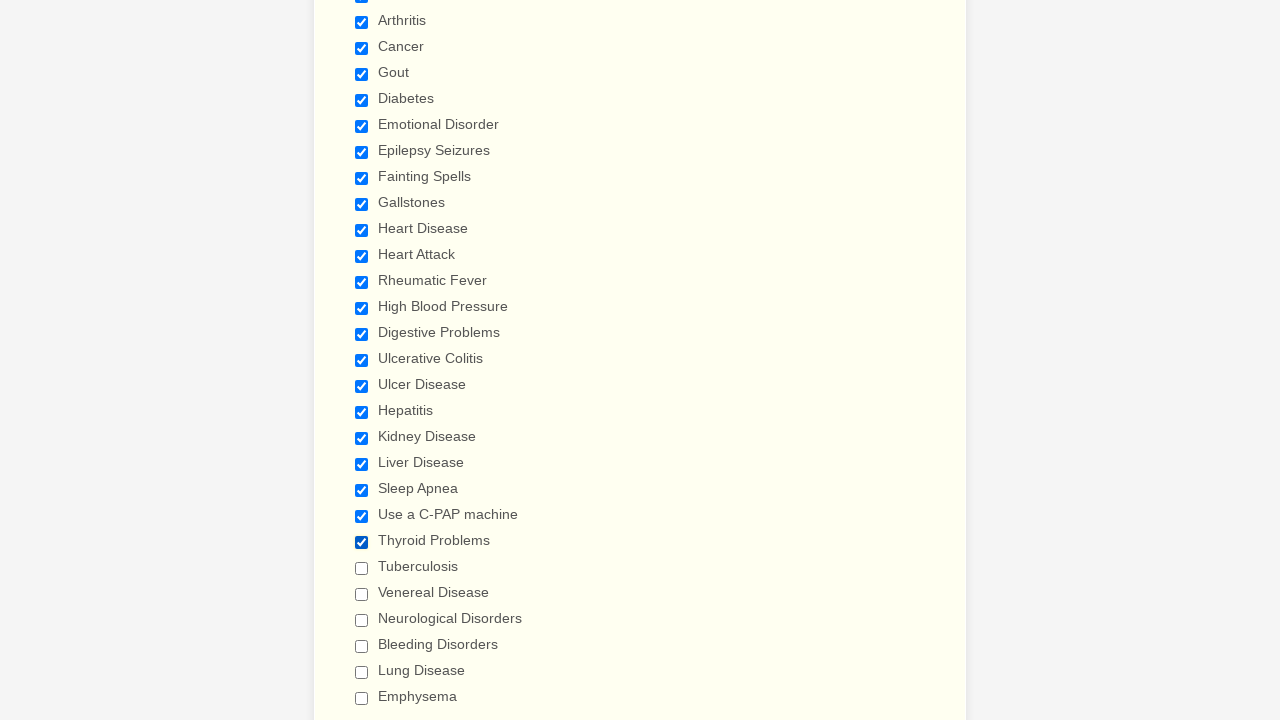

Clicked unchecked checkbox at index 23 at (362, 568) on div.form-input-wide input[type='checkbox'] >> nth=23
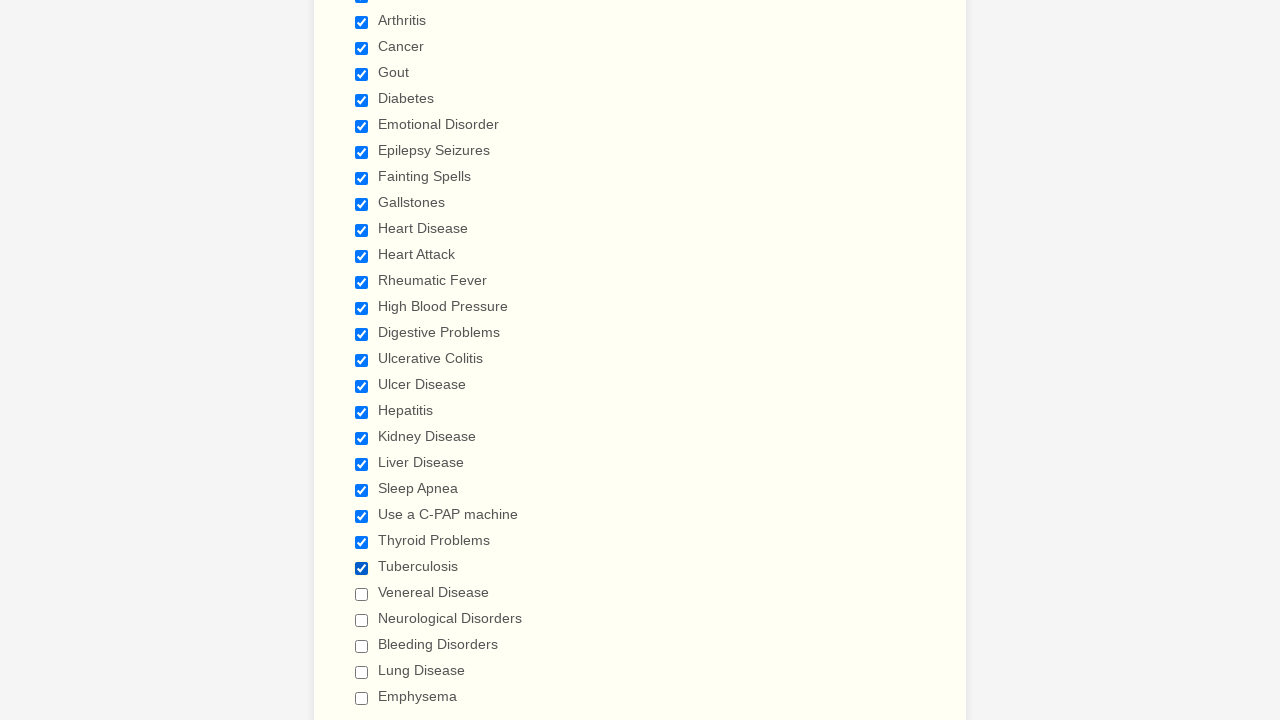

Clicked unchecked checkbox at index 24 at (362, 594) on div.form-input-wide input[type='checkbox'] >> nth=24
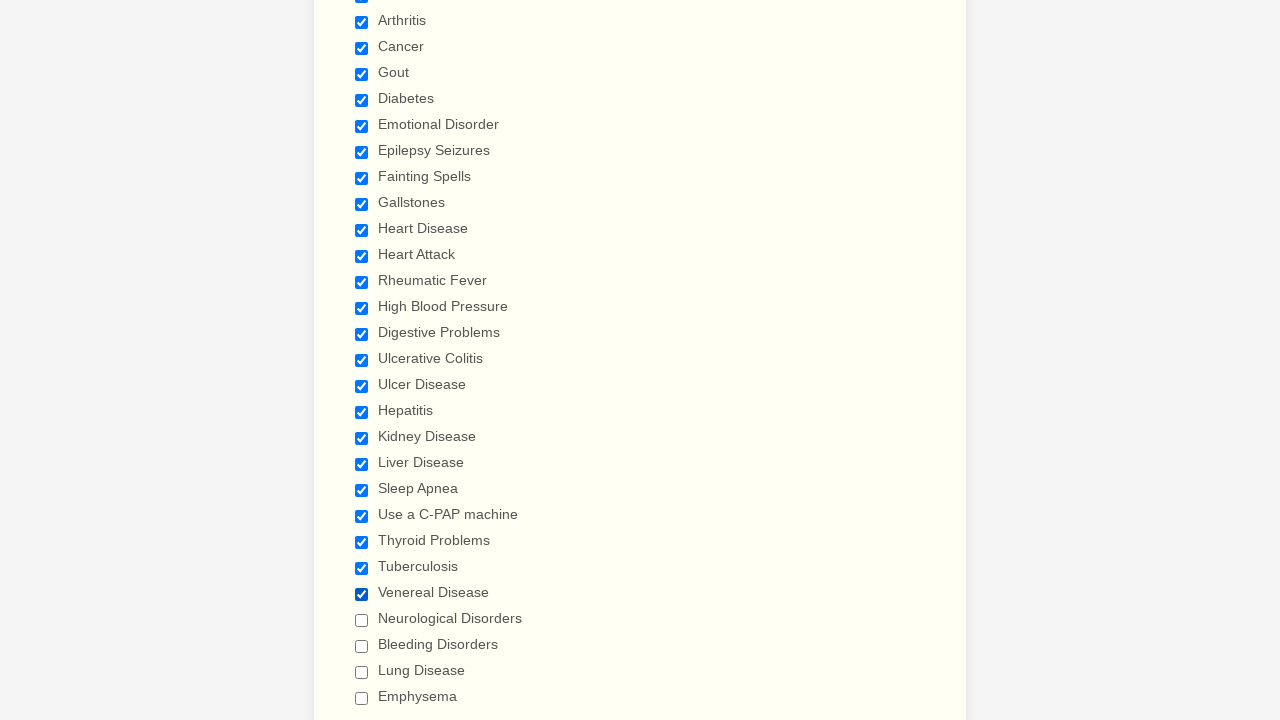

Clicked unchecked checkbox at index 25 at (362, 620) on div.form-input-wide input[type='checkbox'] >> nth=25
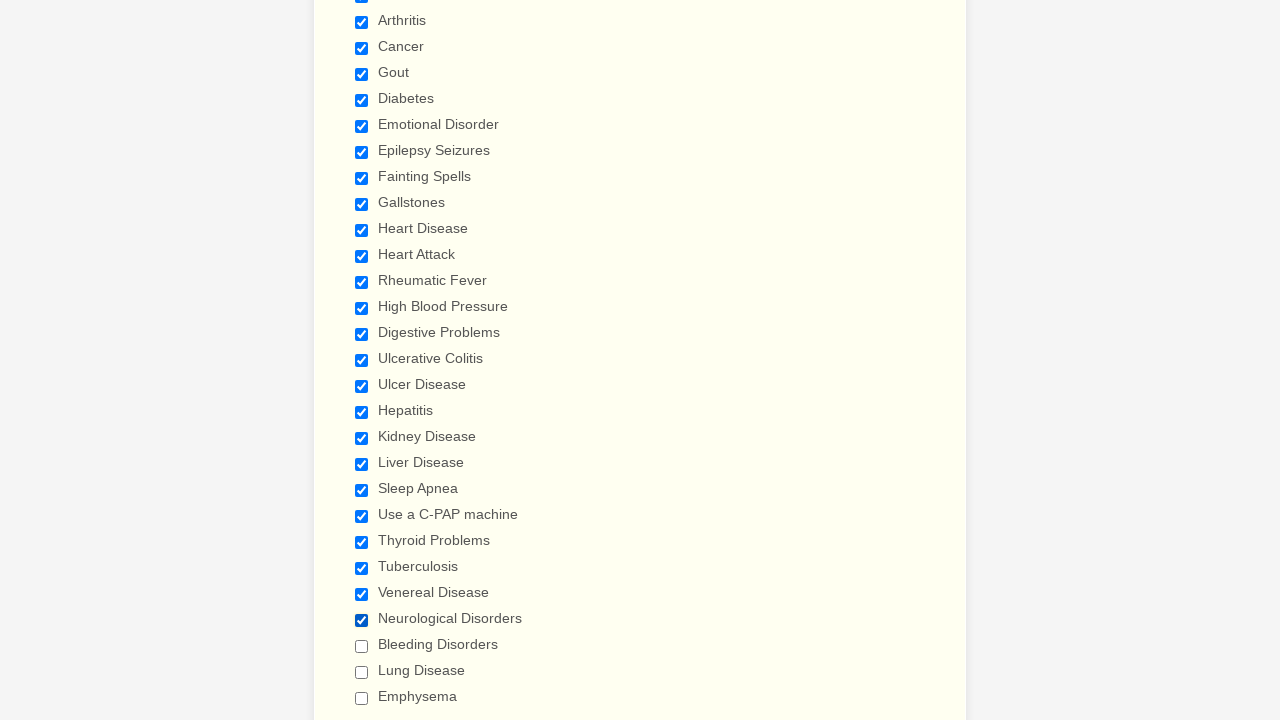

Clicked unchecked checkbox at index 26 at (362, 646) on div.form-input-wide input[type='checkbox'] >> nth=26
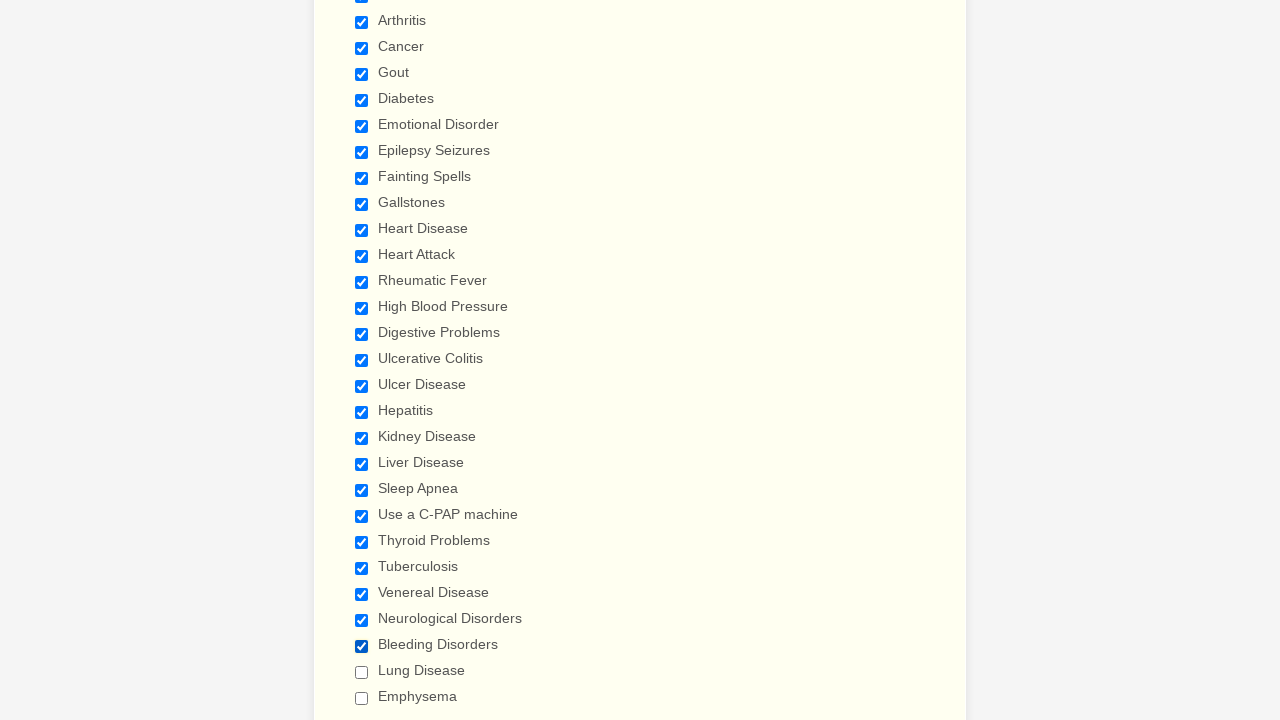

Clicked unchecked checkbox at index 27 at (362, 672) on div.form-input-wide input[type='checkbox'] >> nth=27
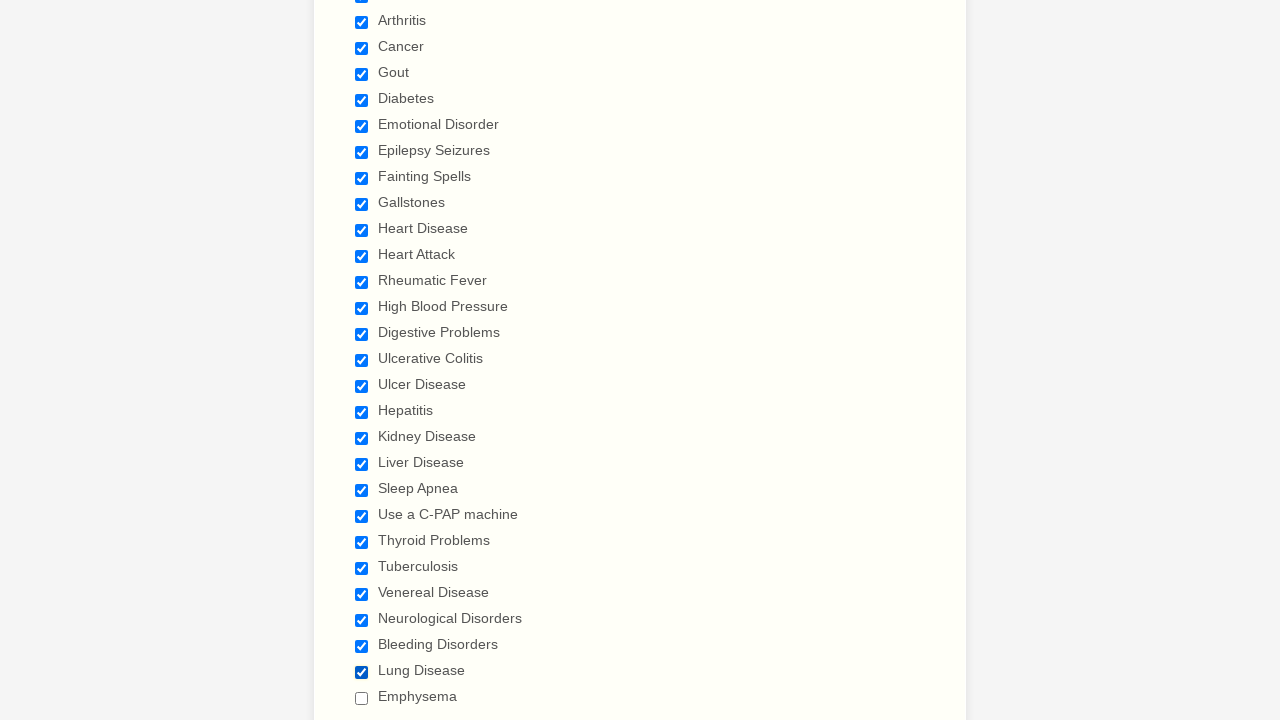

Clicked unchecked checkbox at index 28 at (362, 698) on div.form-input-wide input[type='checkbox'] >> nth=28
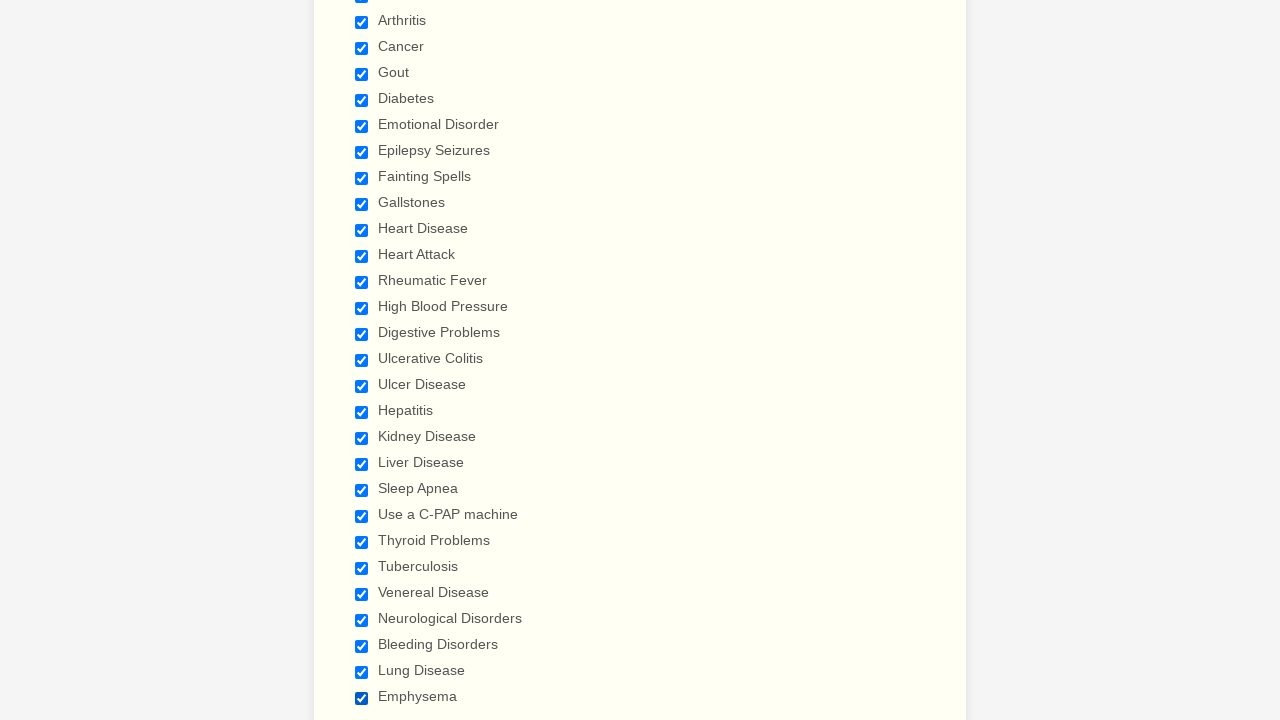

Verified all checkboxes are selected
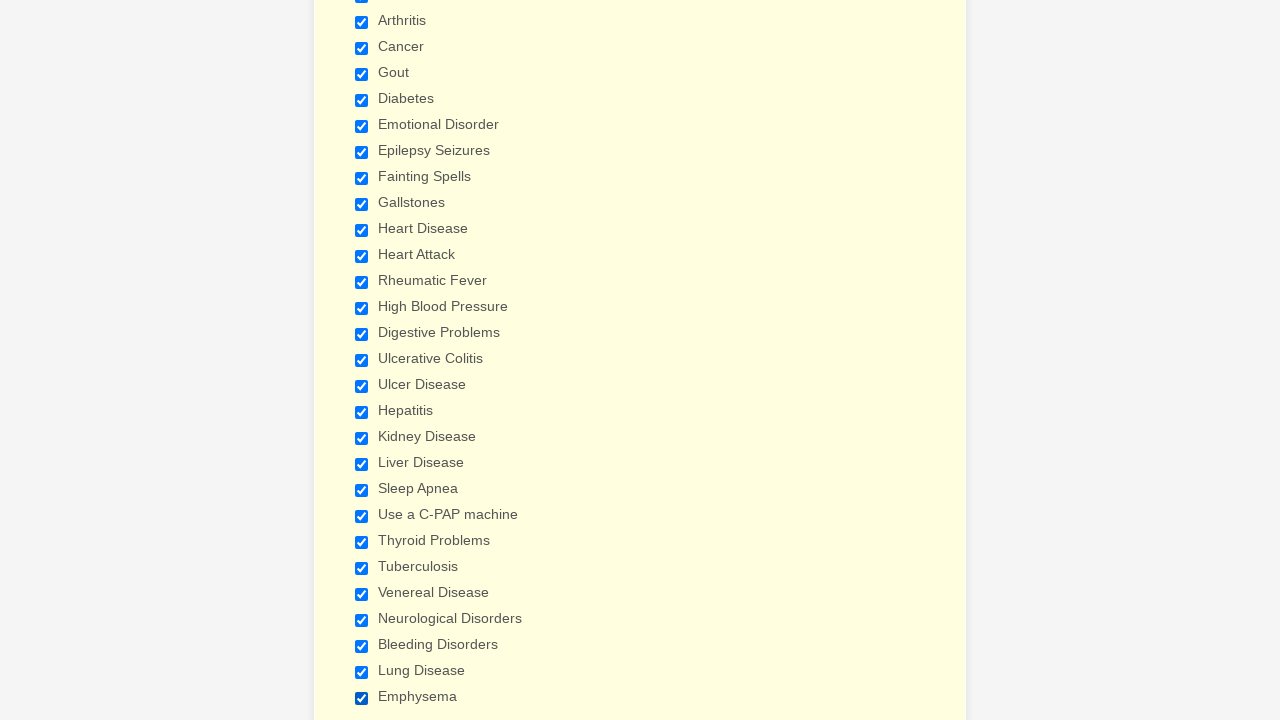

Refreshed the page
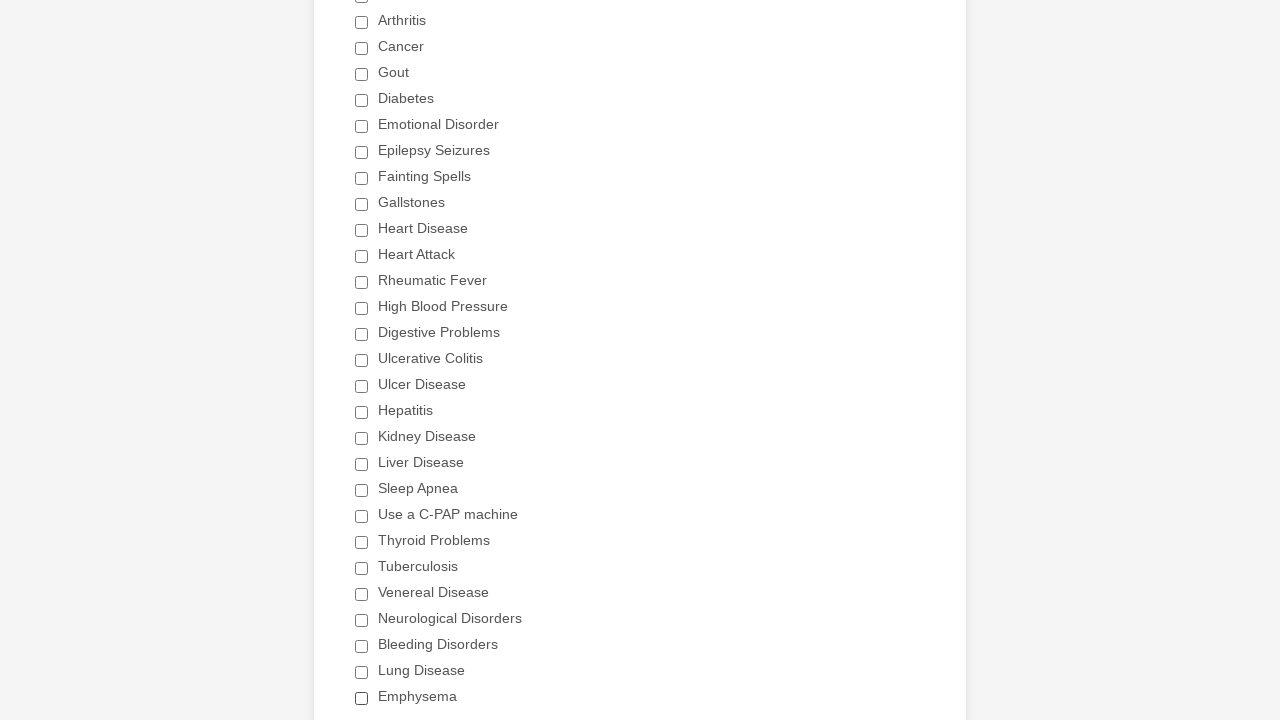

Located all checkboxes again after page refresh
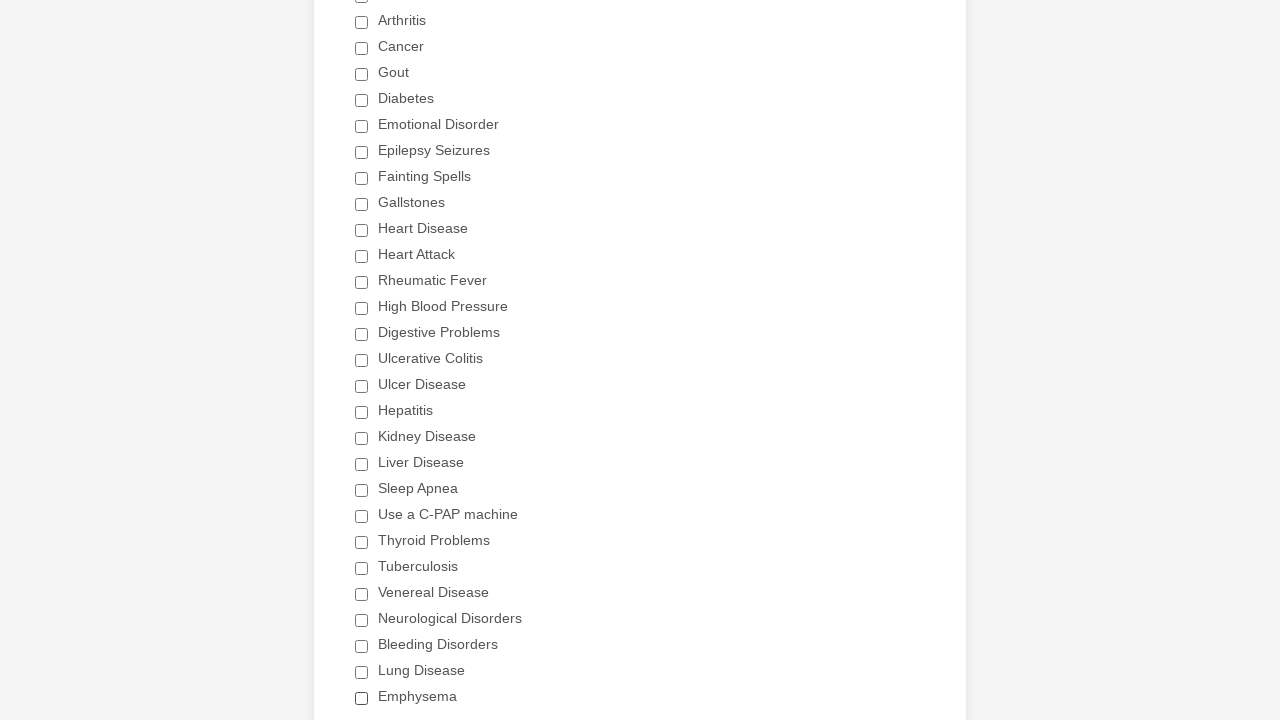

Clicked 'Heart Attack' checkbox at (362, 256) on div.form-input-wide input[type='checkbox'] >> nth=11
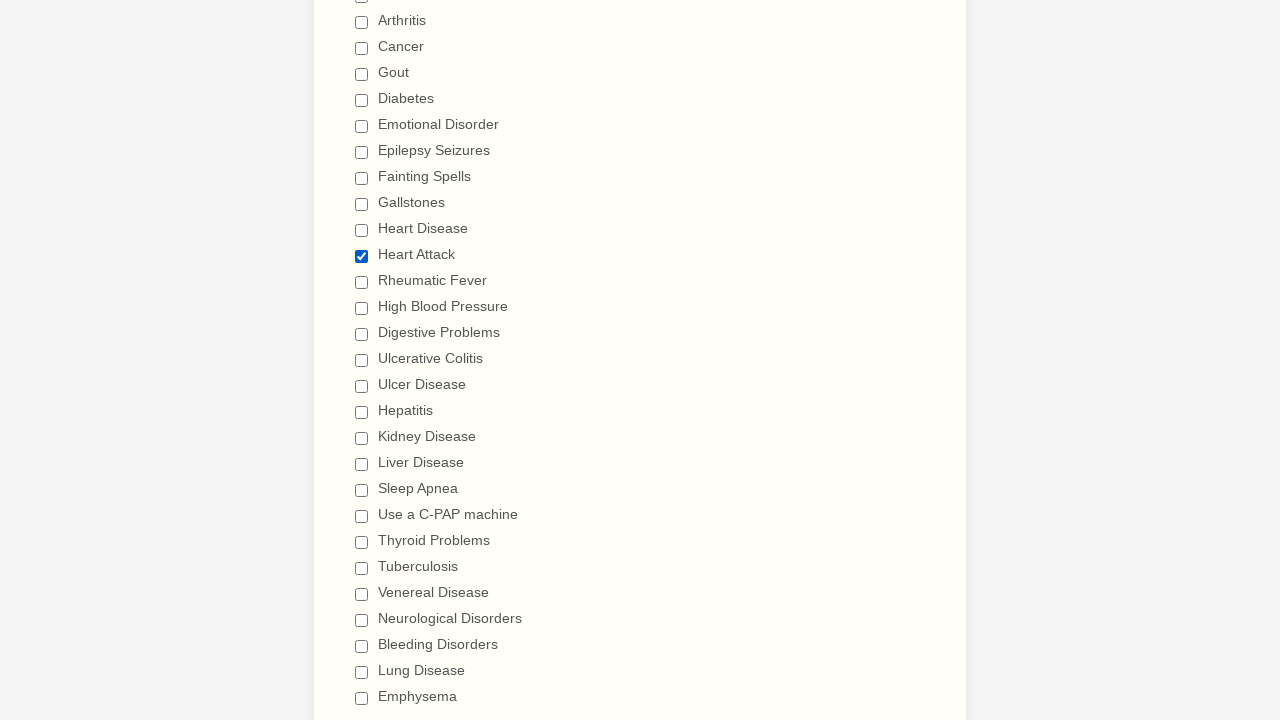

Verified only 'Heart Attack' checkbox is selected and all others are unchecked
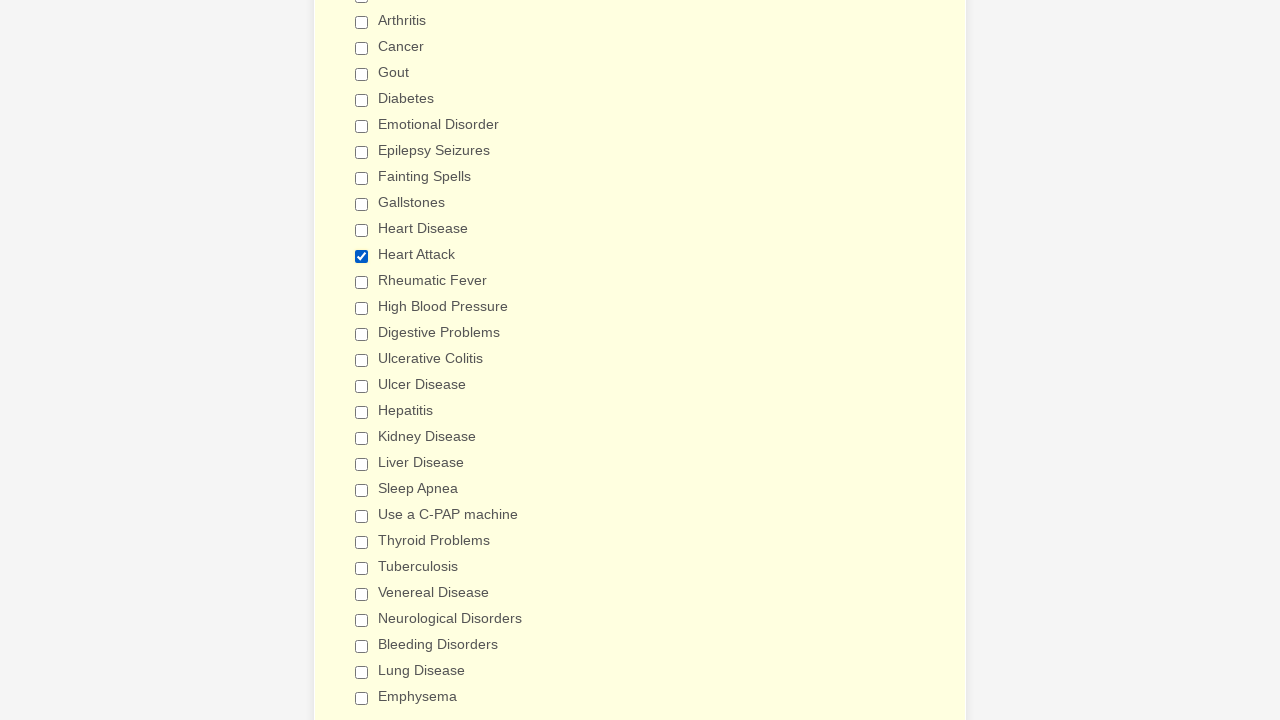

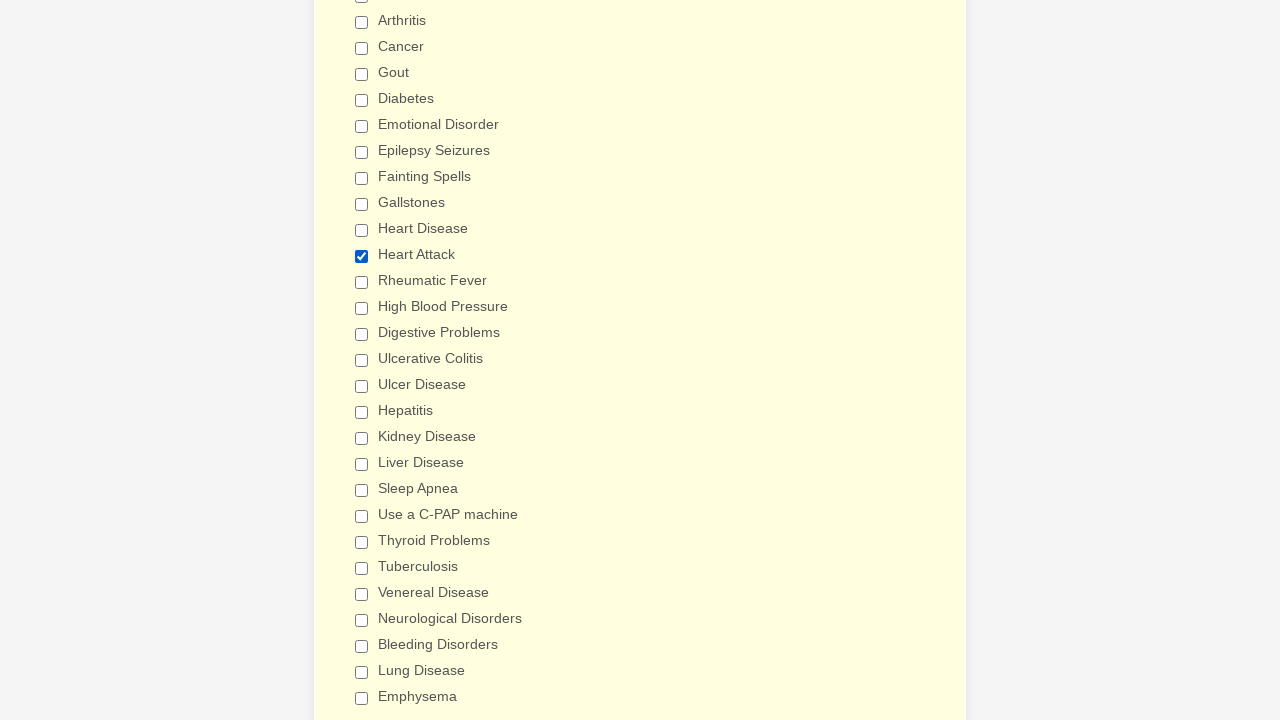